Tests a registration form by filling out various input fields including text inputs, checkboxes, radio buttons, dropdowns, date picker, color picker, and toggles, then submits the form and verifies the result table is visible.

Starting URL: https://material.playwrightvn.com/01-xpath-register-page.html

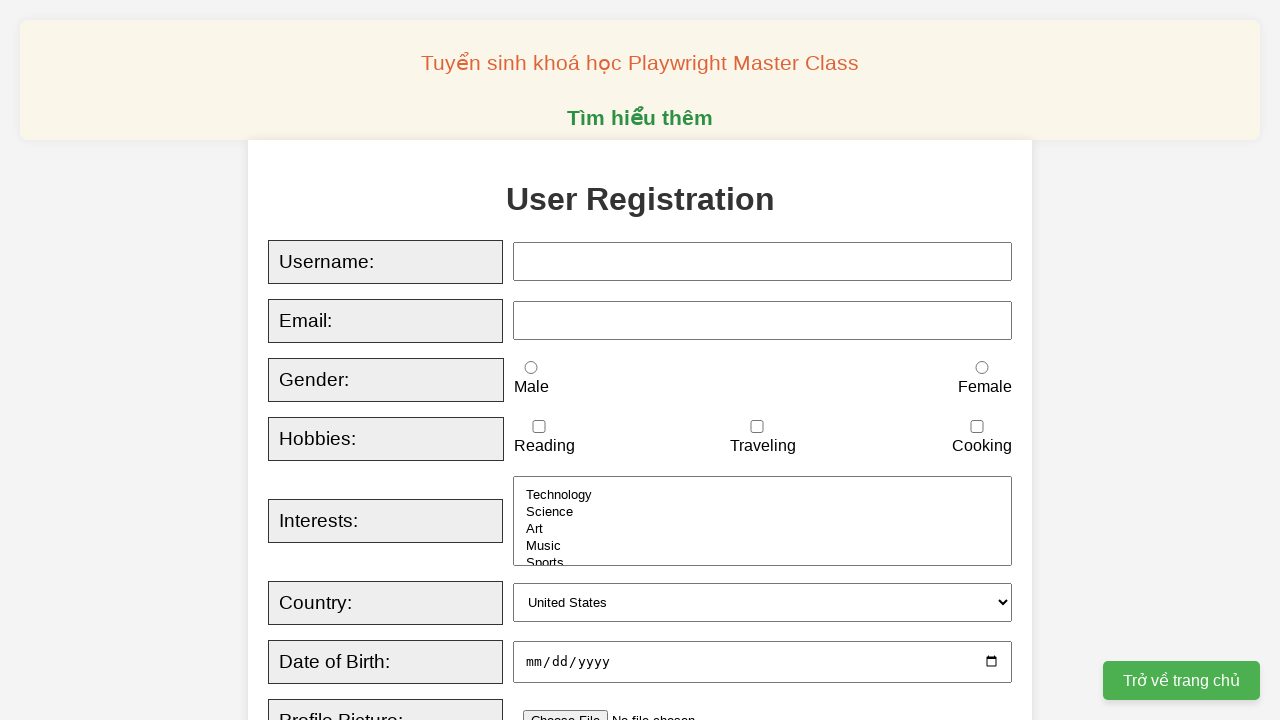

Filled username field with 'johndoe2024' on #username
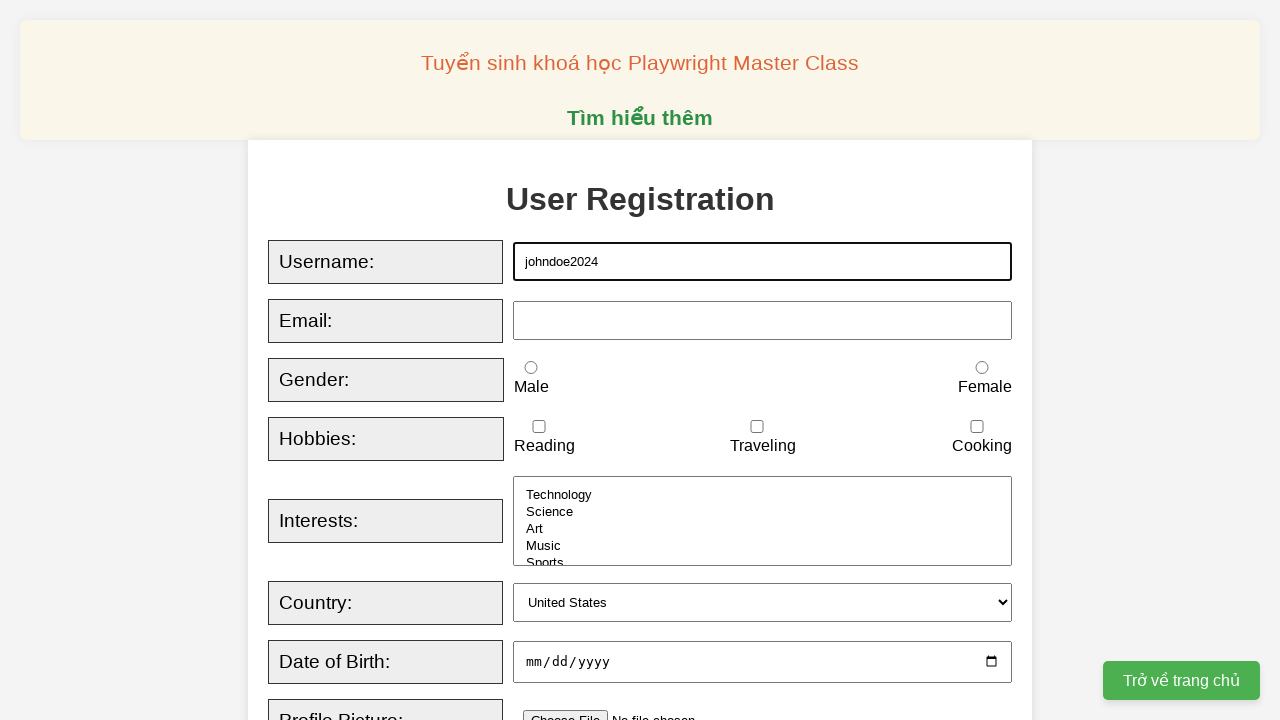

Filled email field with 'johndoe2024@example.com' on #email
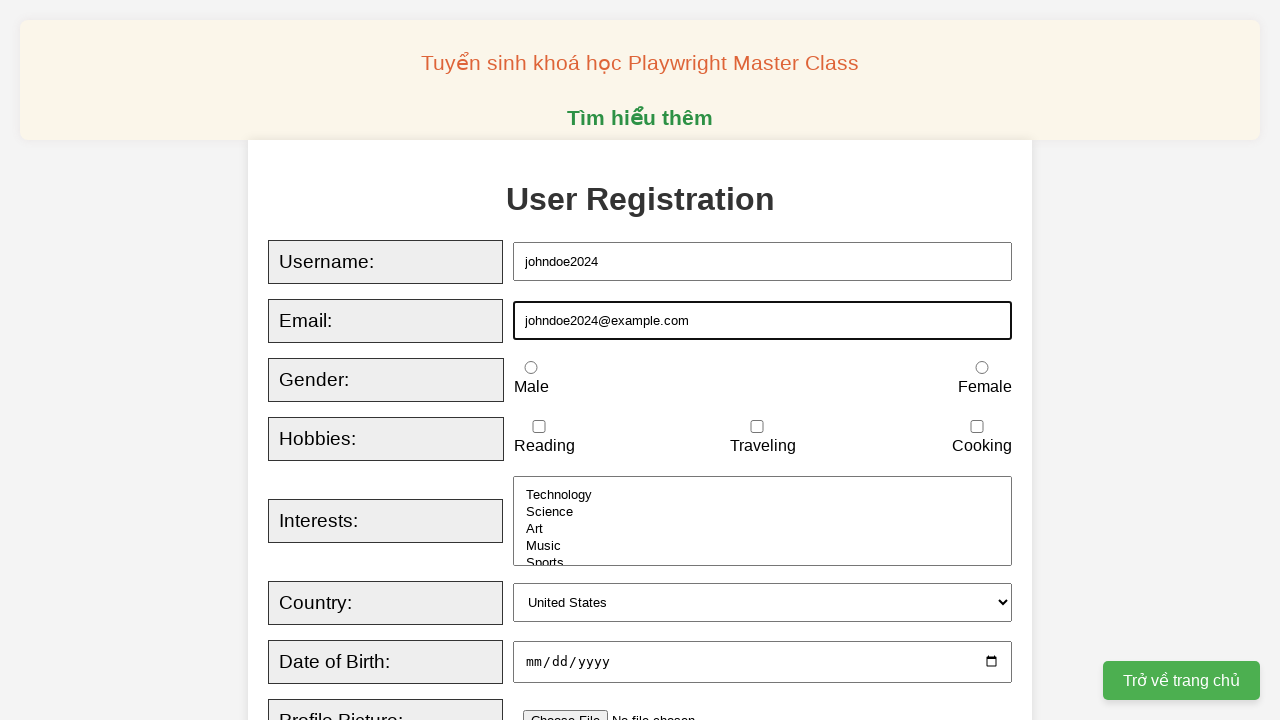

Selected male gender radio button at (531, 368) on #male
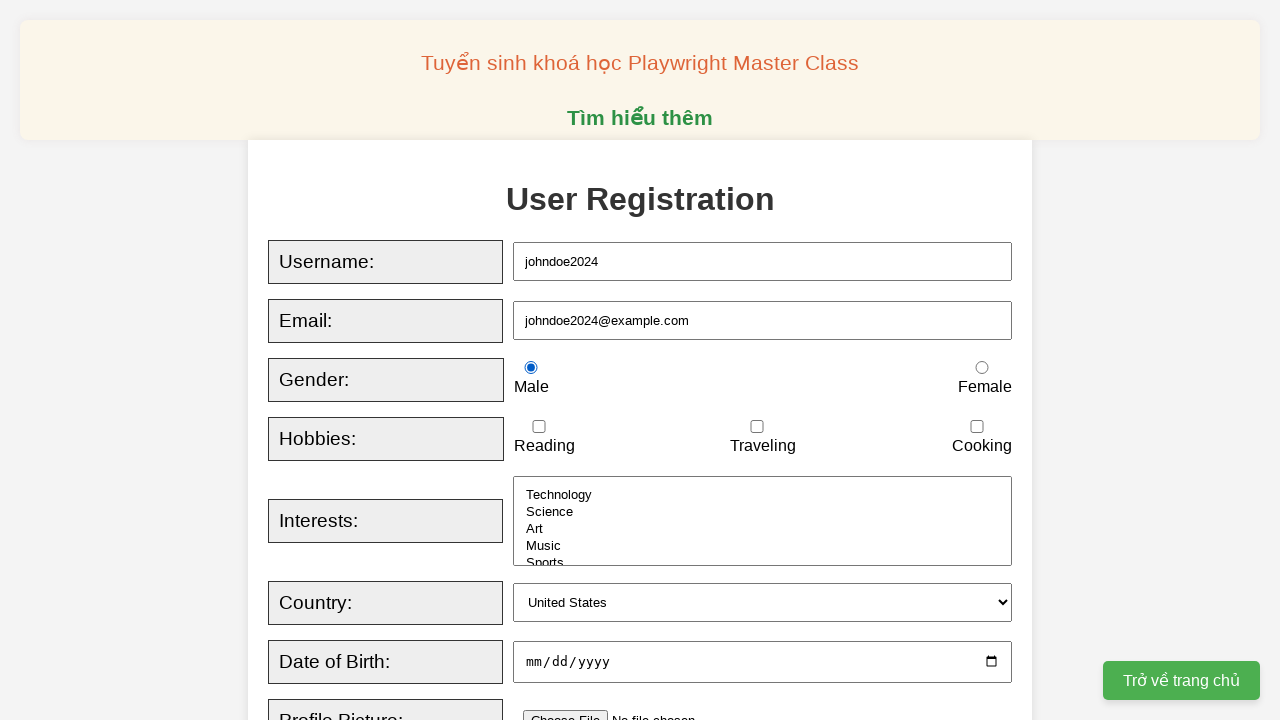

Checked reading hobby checkbox at (539, 427) on #reading
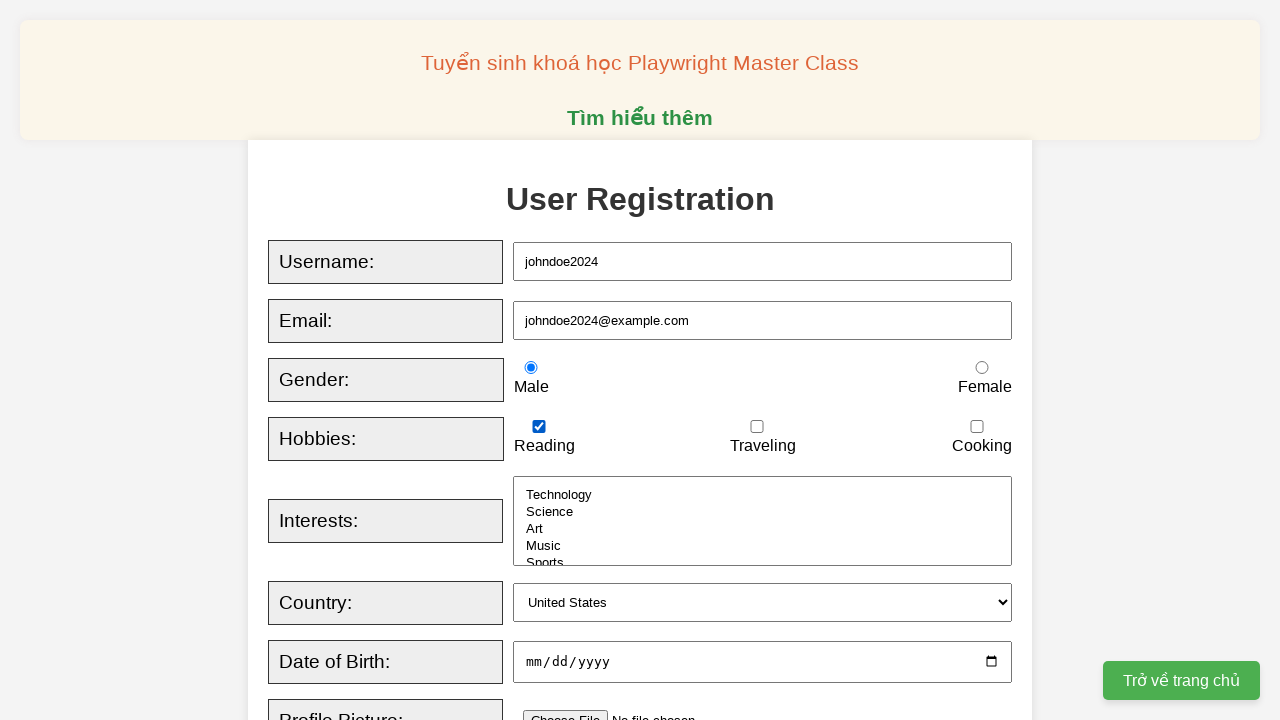

Checked traveling hobby checkbox at (757, 427) on #traveling
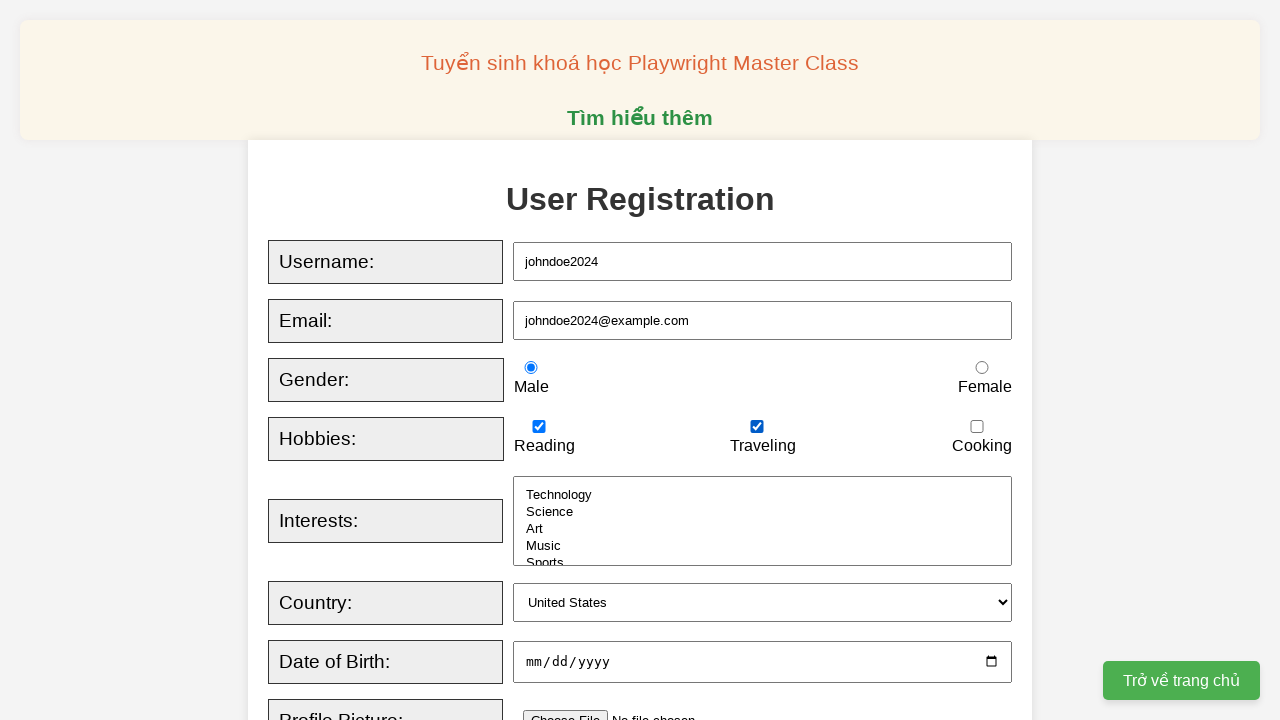

Selected art category option at (763, 529) on option[value='art']
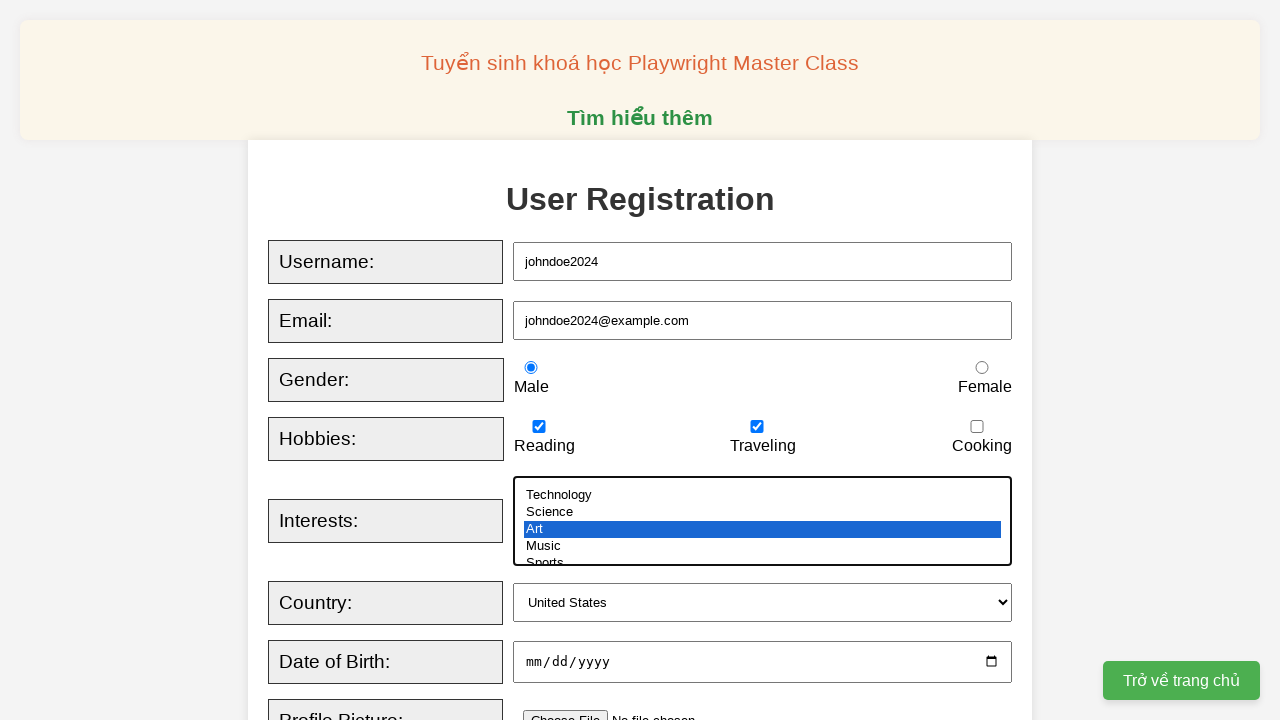

Selected Canada from country dropdown on #country
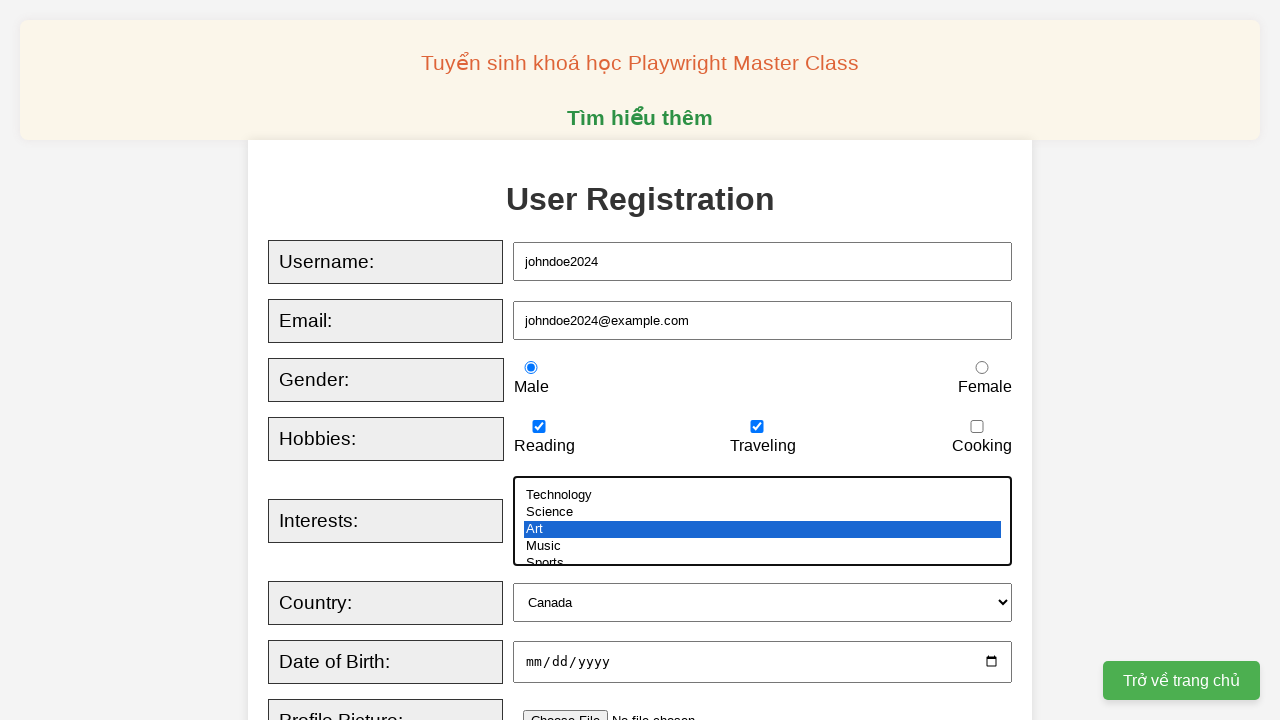

Filled date of birth with '1995-07-15' on #dob
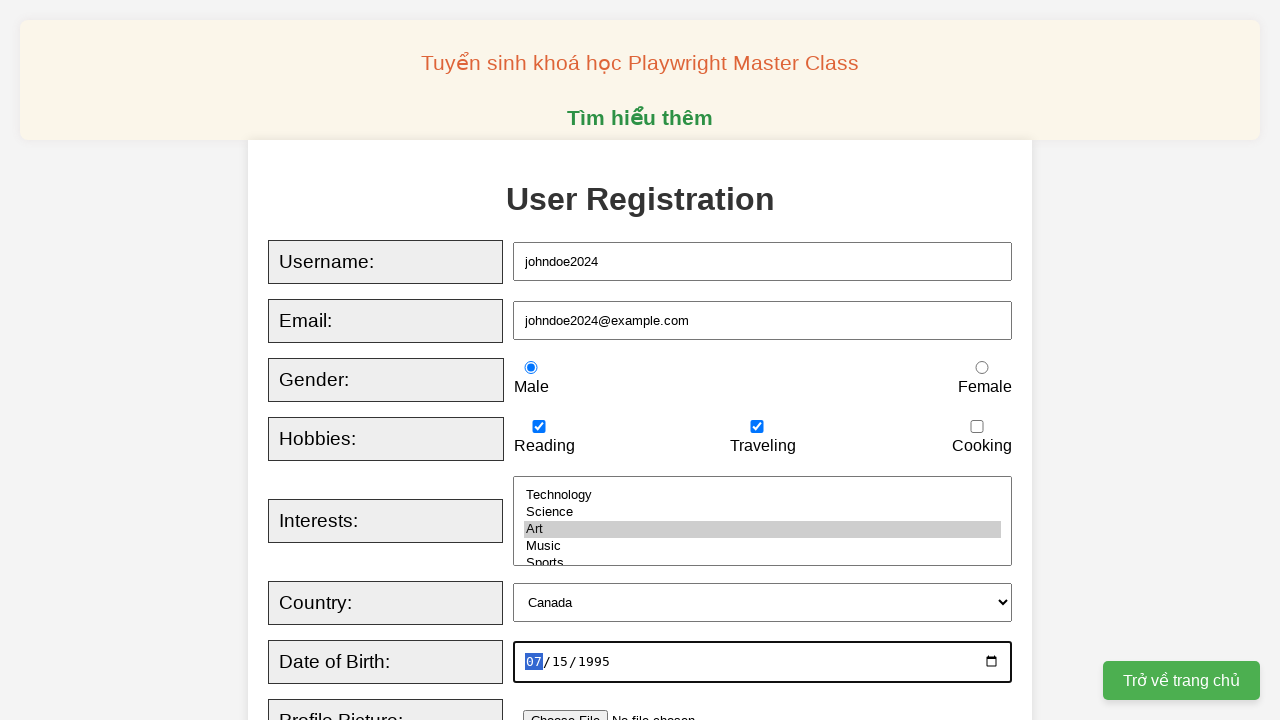

Filled bio textarea with test biography on #bio
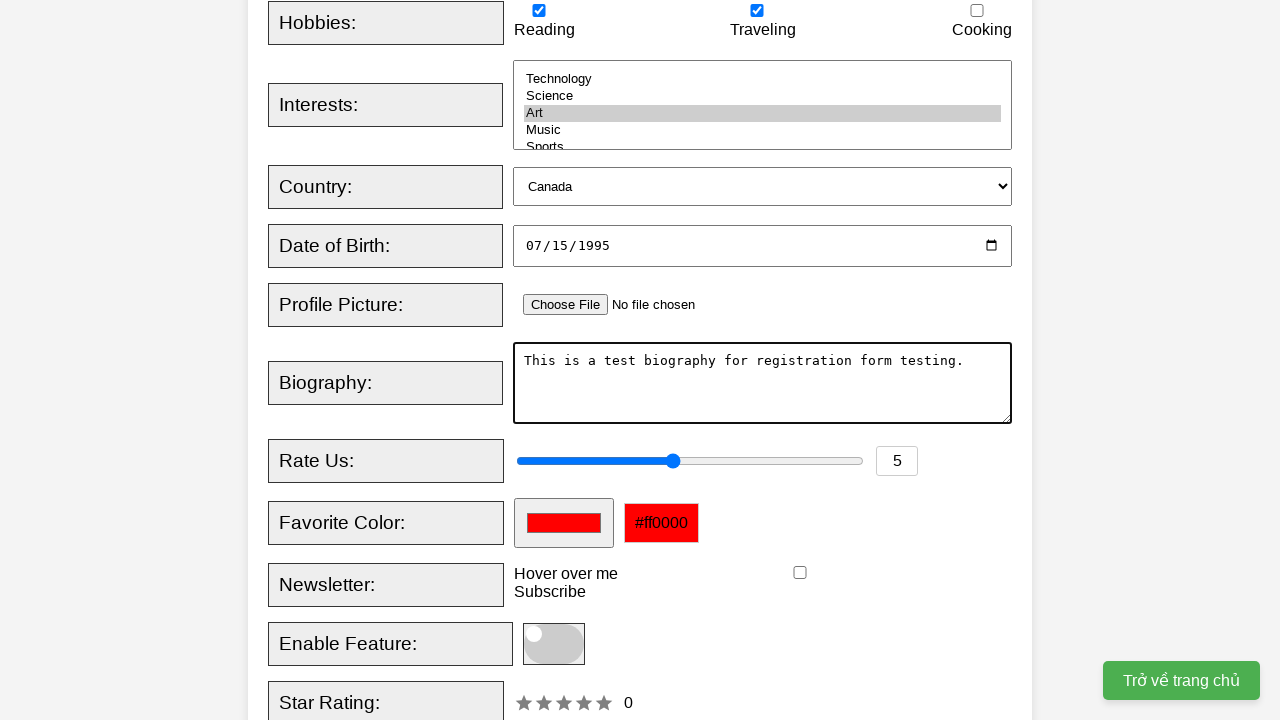

Filled rating input with '8' on #rating
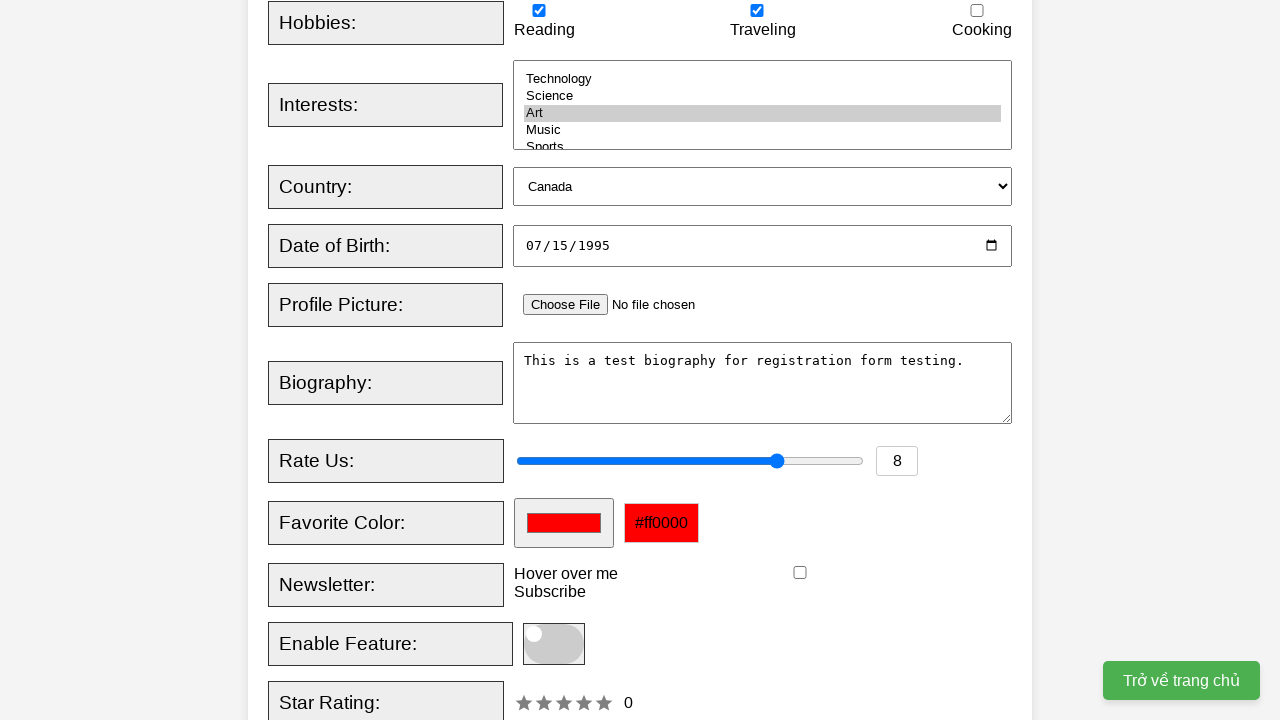

Set favorite color to '#3366ff' on #favcolor
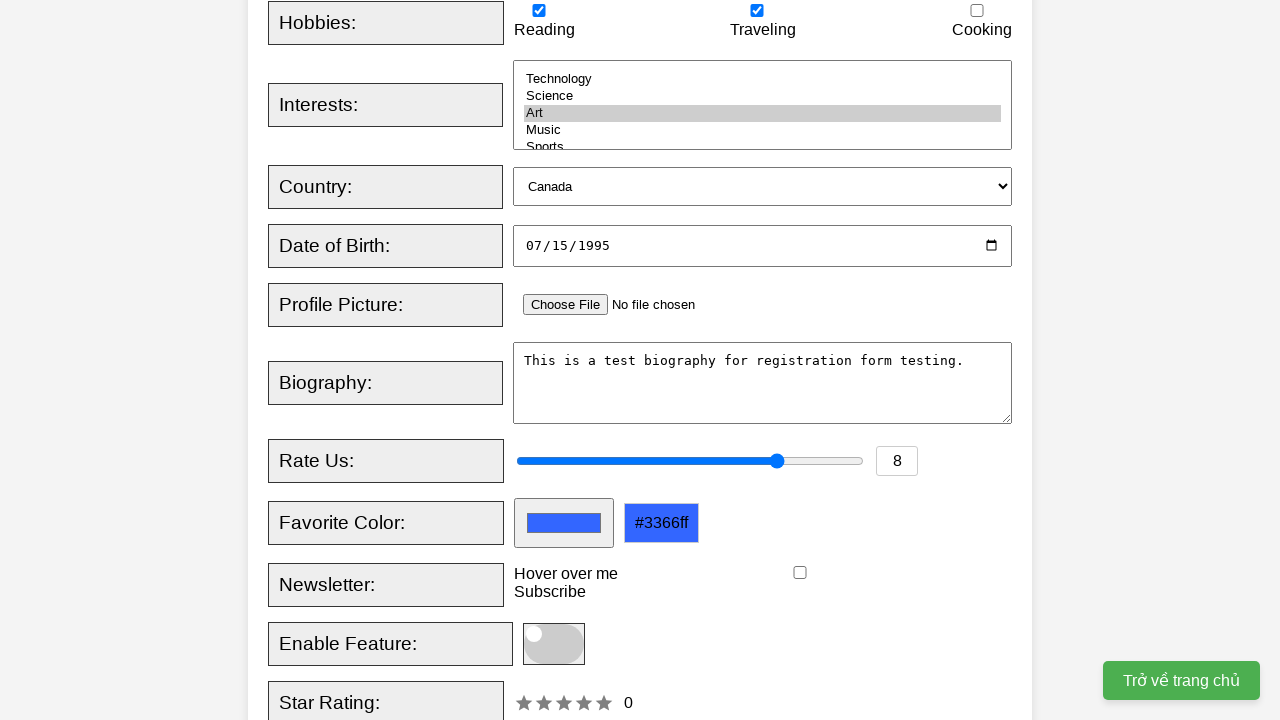

Checked newsletter subscription checkbox at (800, 573) on #newsletter
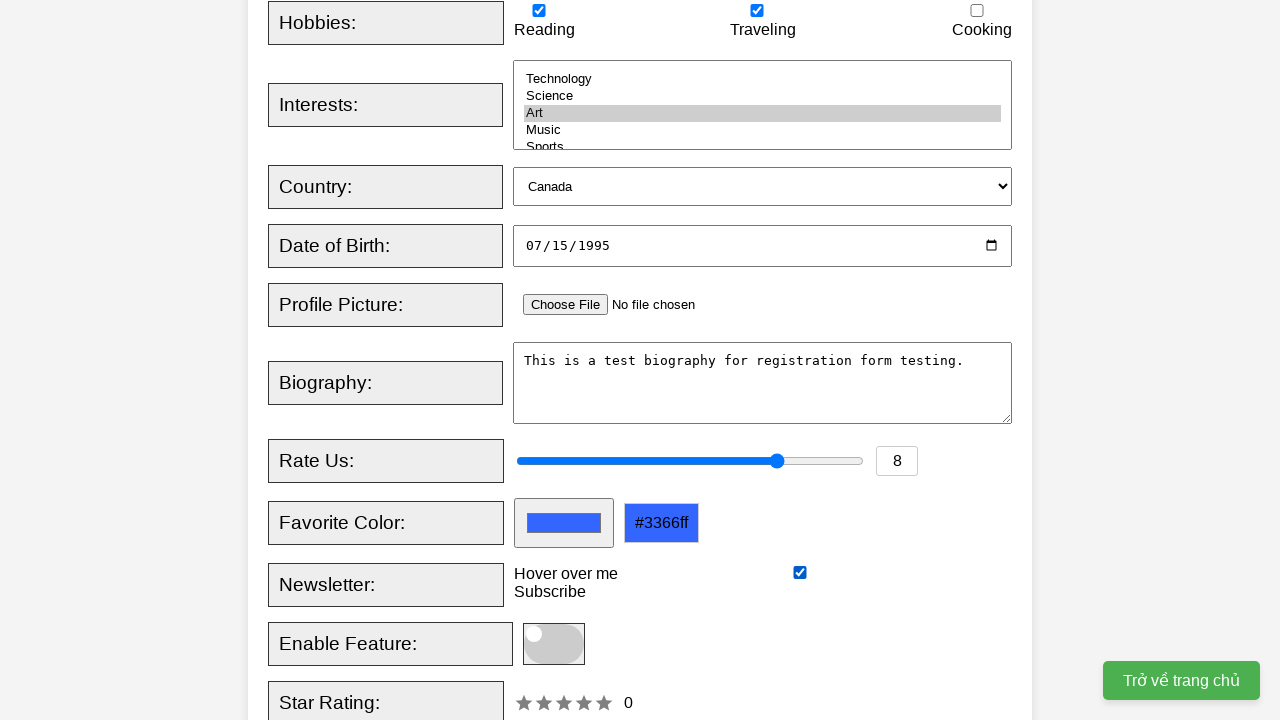

Toggled the option using JavaScript
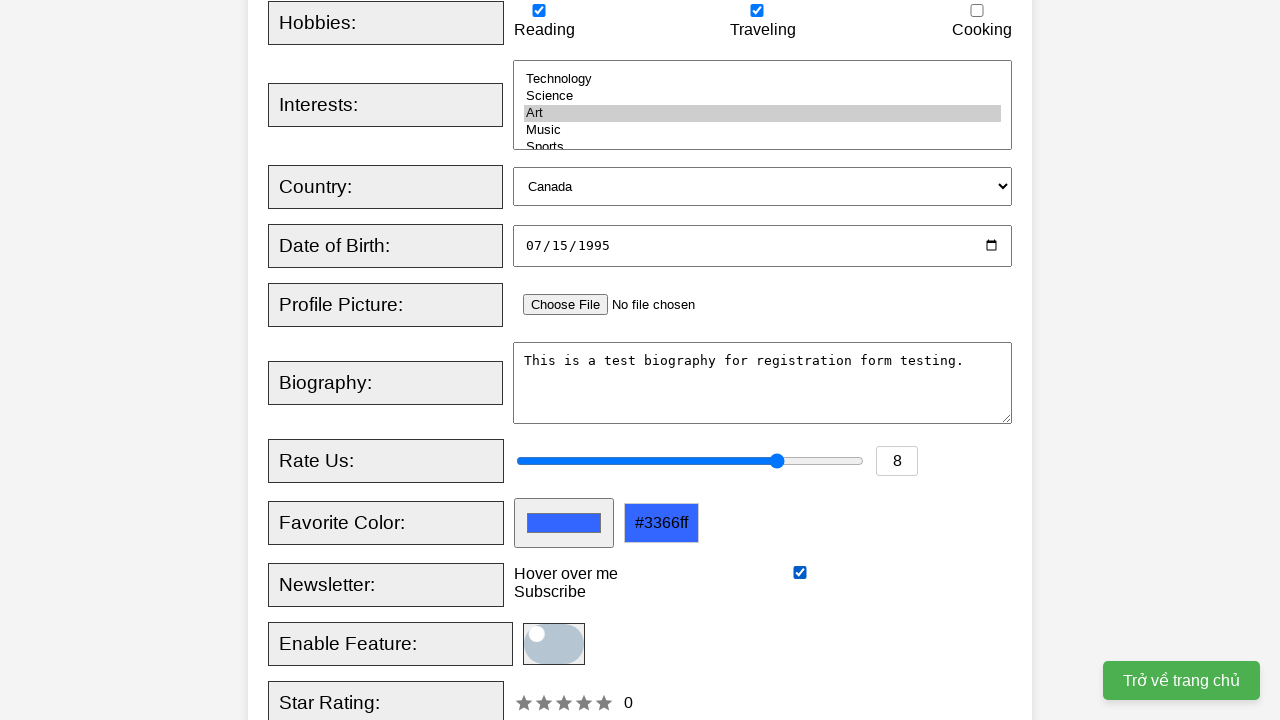

Clicked Register button to submit form at (528, 360) on internal:role=button[name="Register"i]
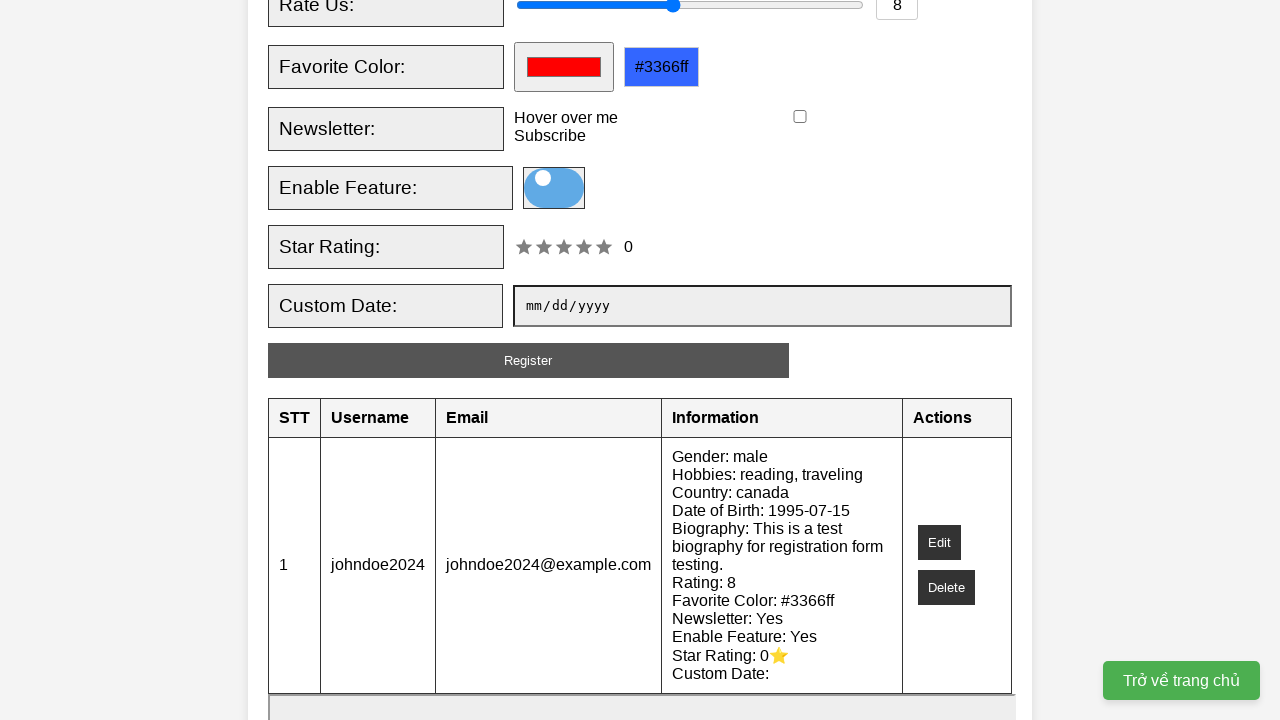

Scrolled to user table to verify form submission
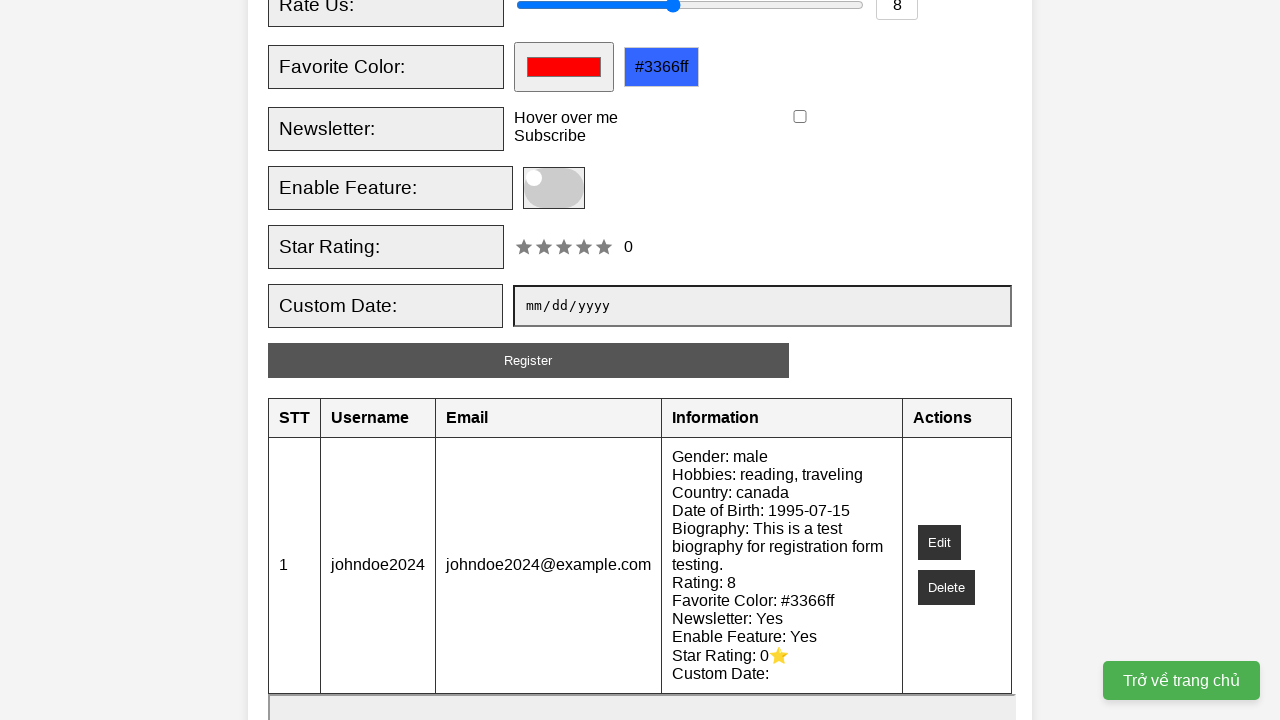

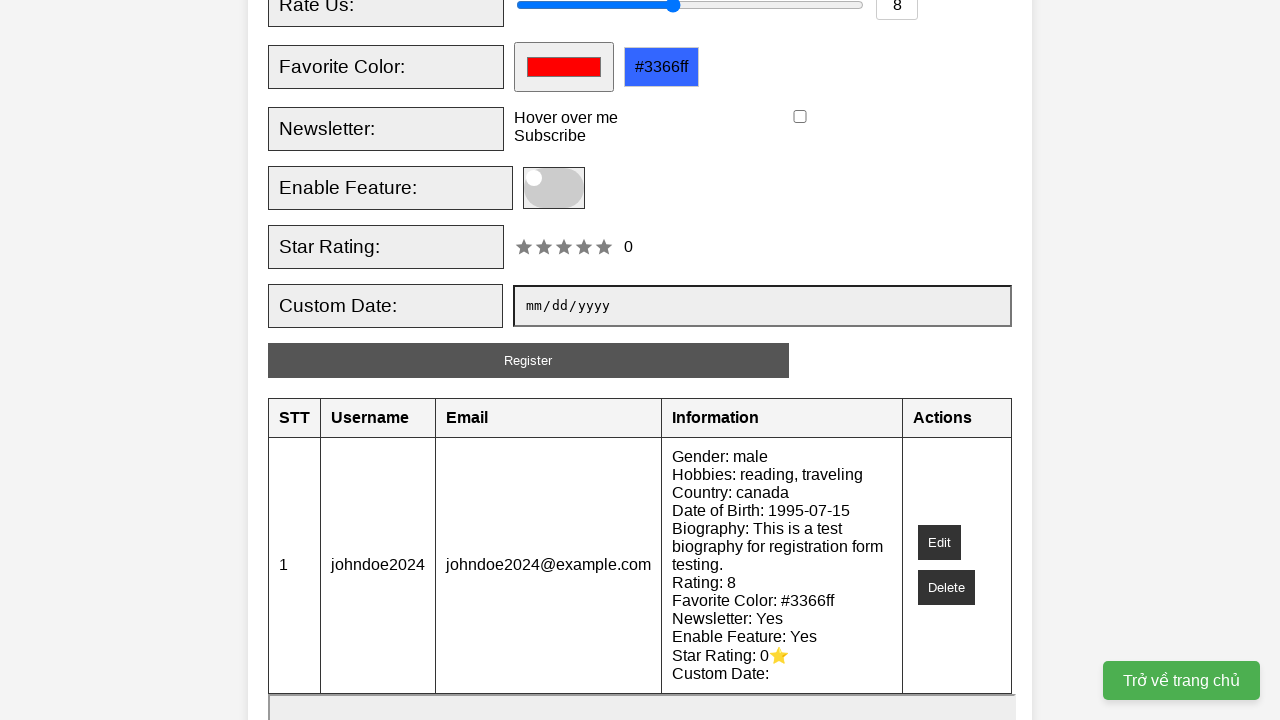